Clicks on the shopping cart icon on Walgreens website

Starting URL: https://www.walgreens.com/

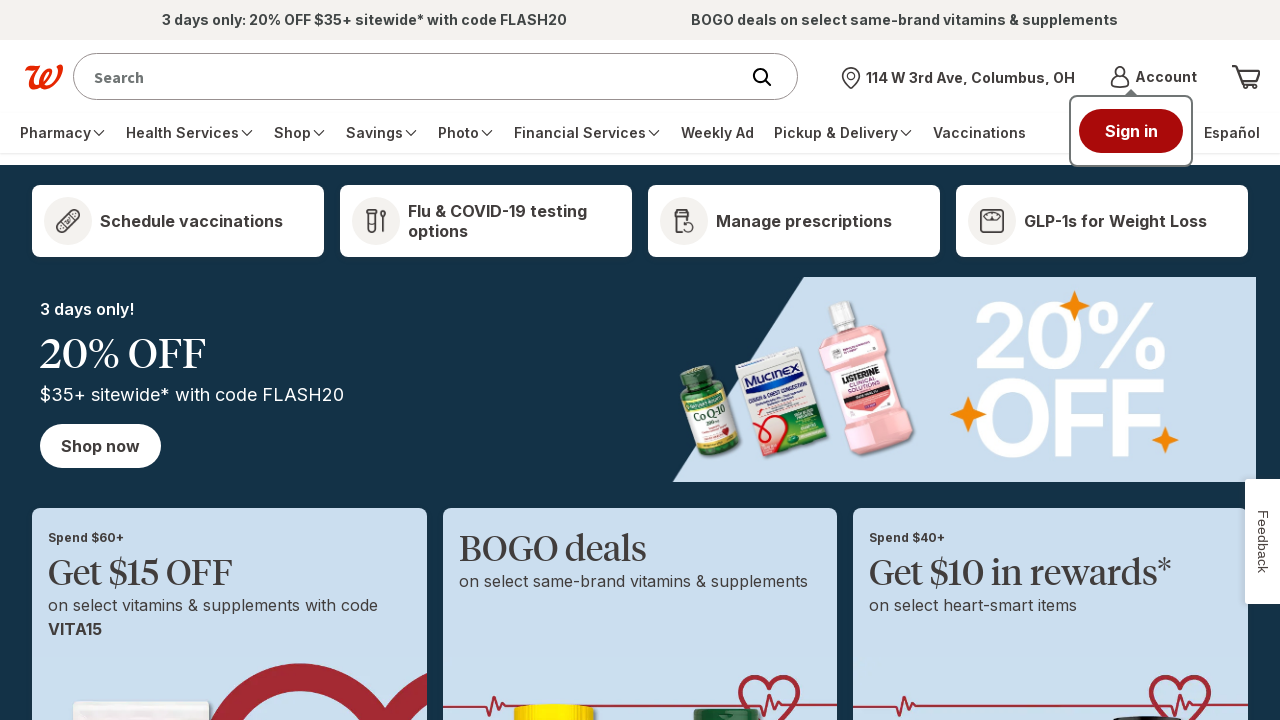

Clicked on the shopping cart icon on Walgreens website at (1246, 76) on #pf-icon__cart
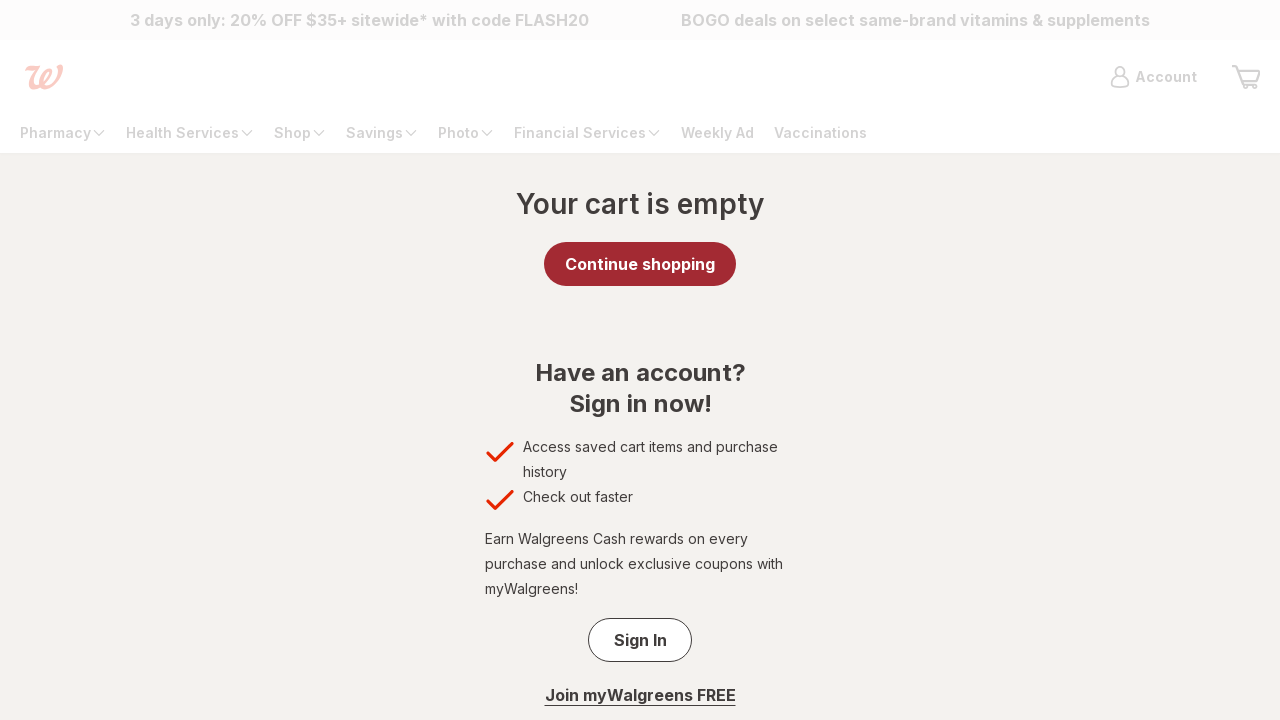

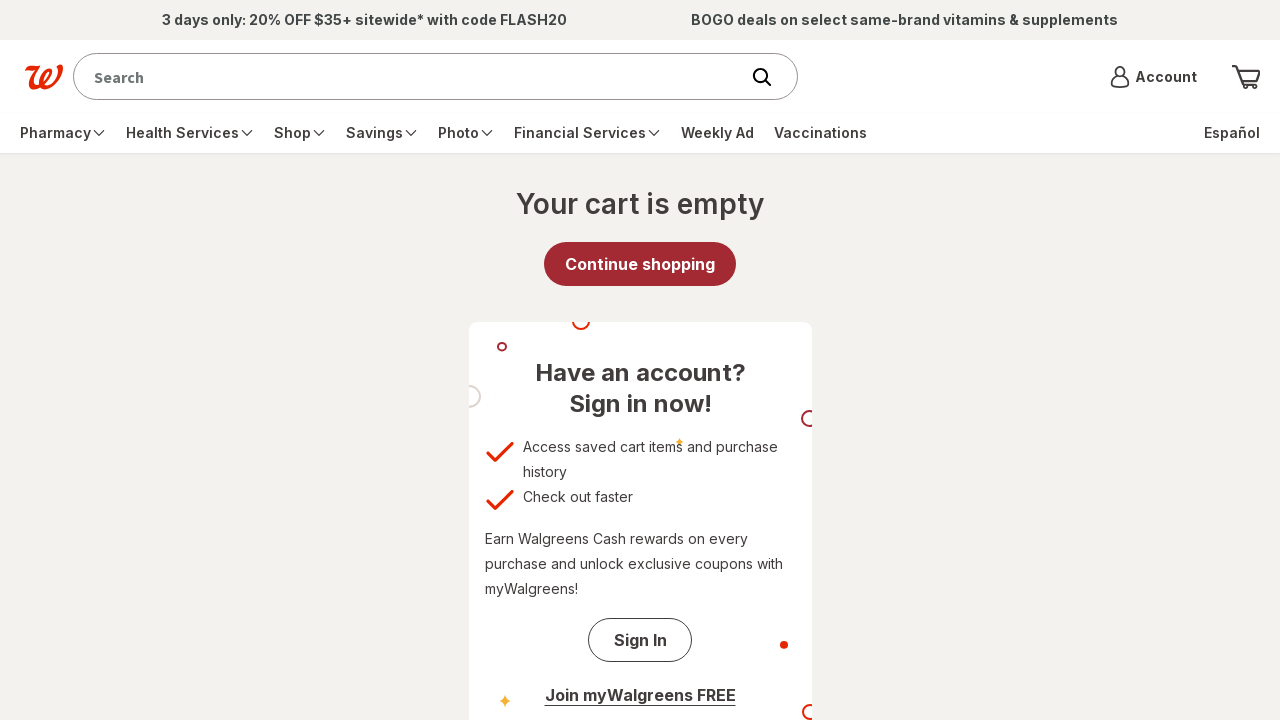